Tests window switching functionality by clicking a link to open a child window, extracting email text from it, and using that email in the parent window's username field

Starting URL: https://rahulshettyacademy.com/loginpagePractise/

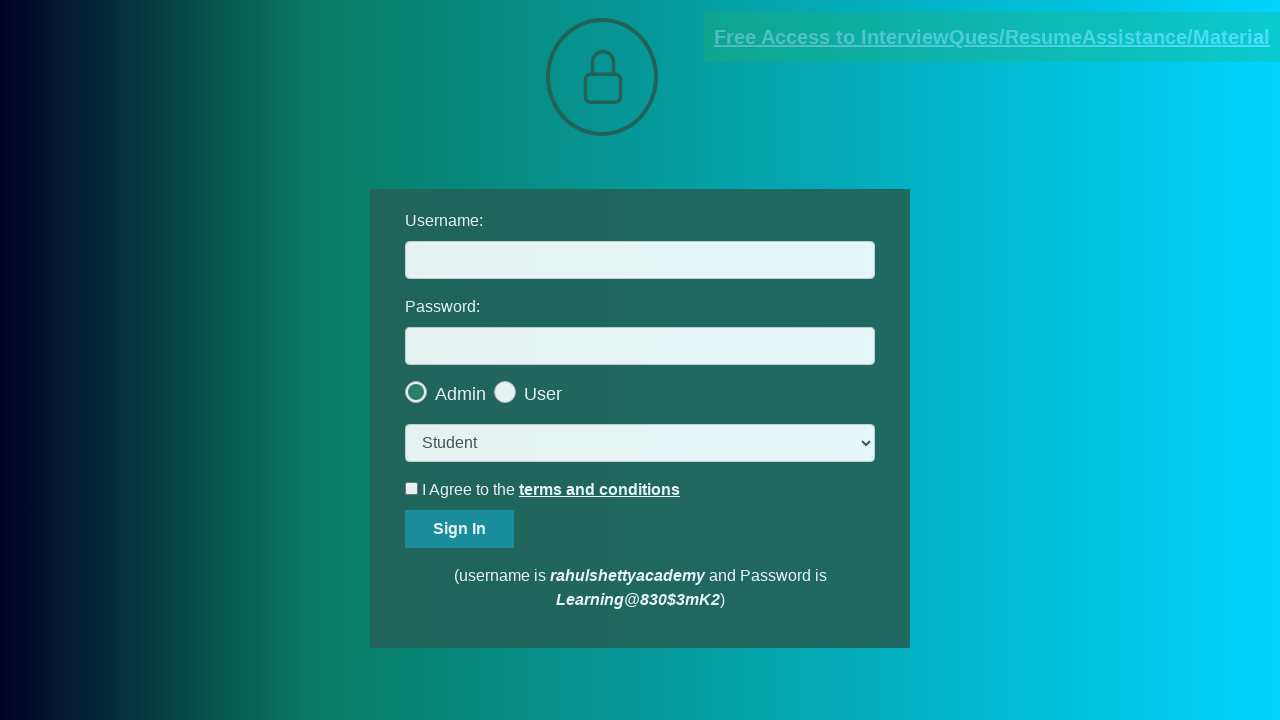

Clicked blinking text link to open child window at (992, 37) on .blinkingText
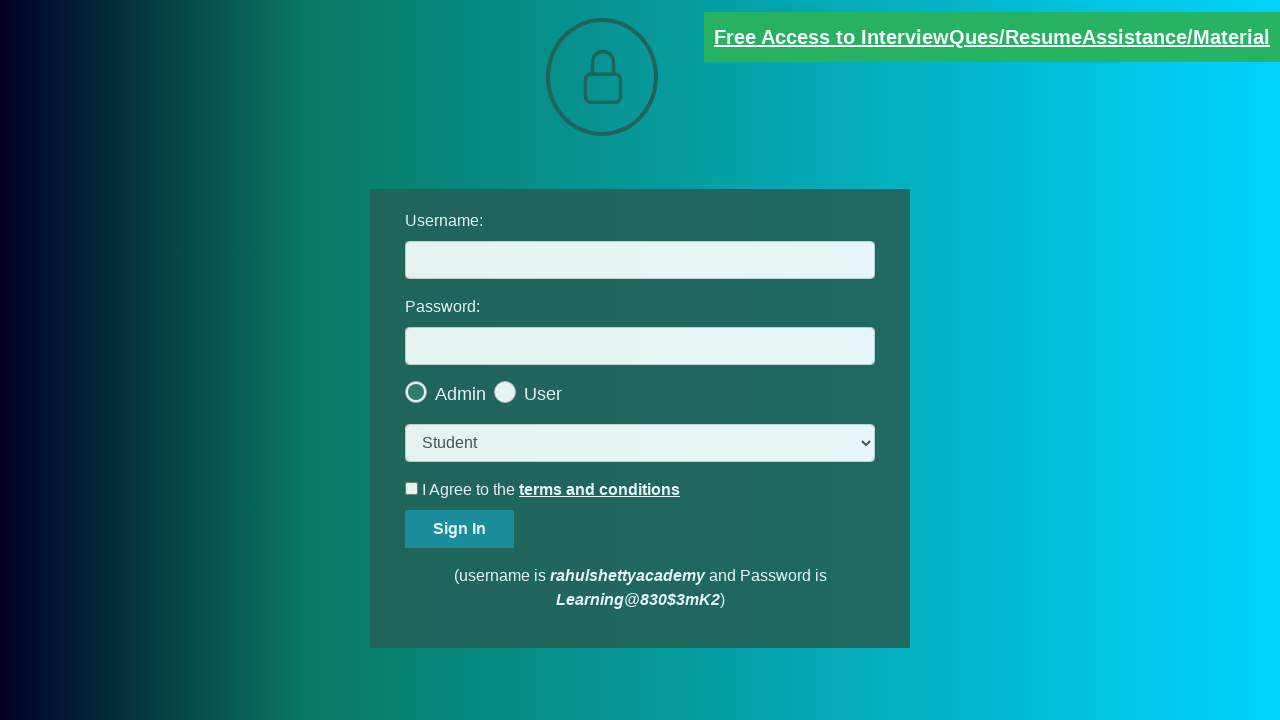

Child window opened and captured
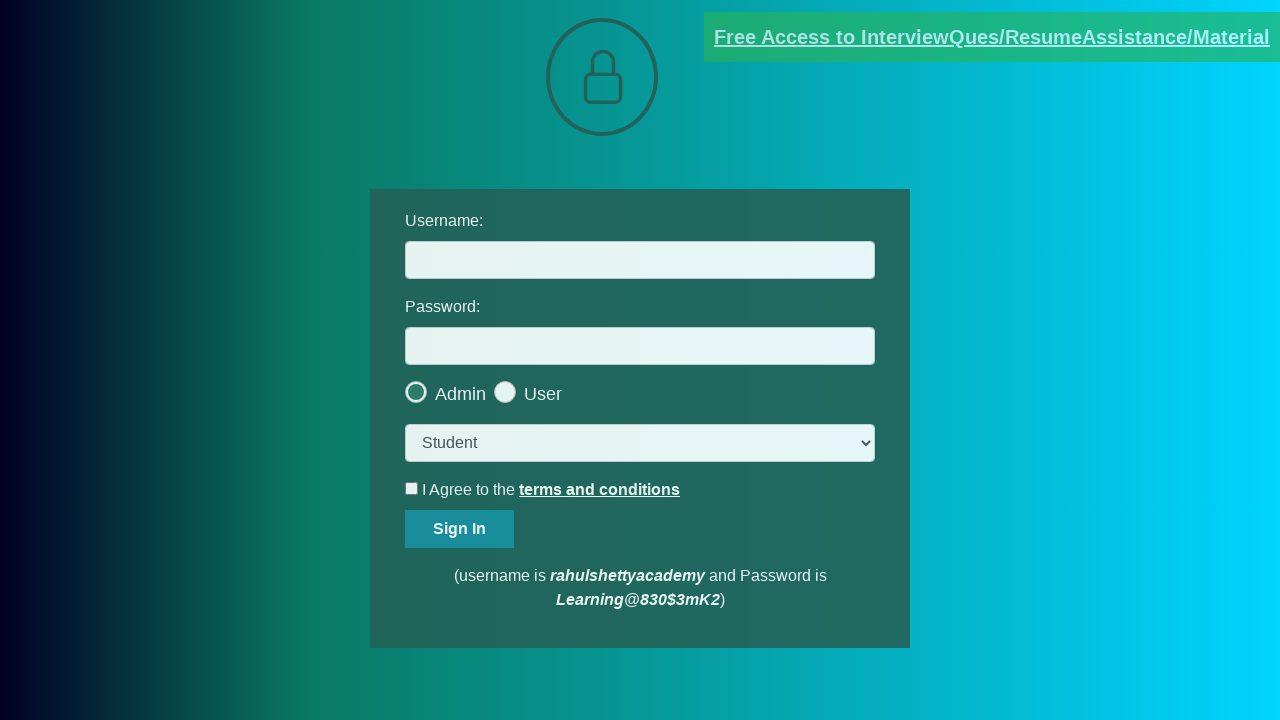

Extracted email text from child window: Please email us at mentor@rahulshettyacademy.com with below template to receive response 
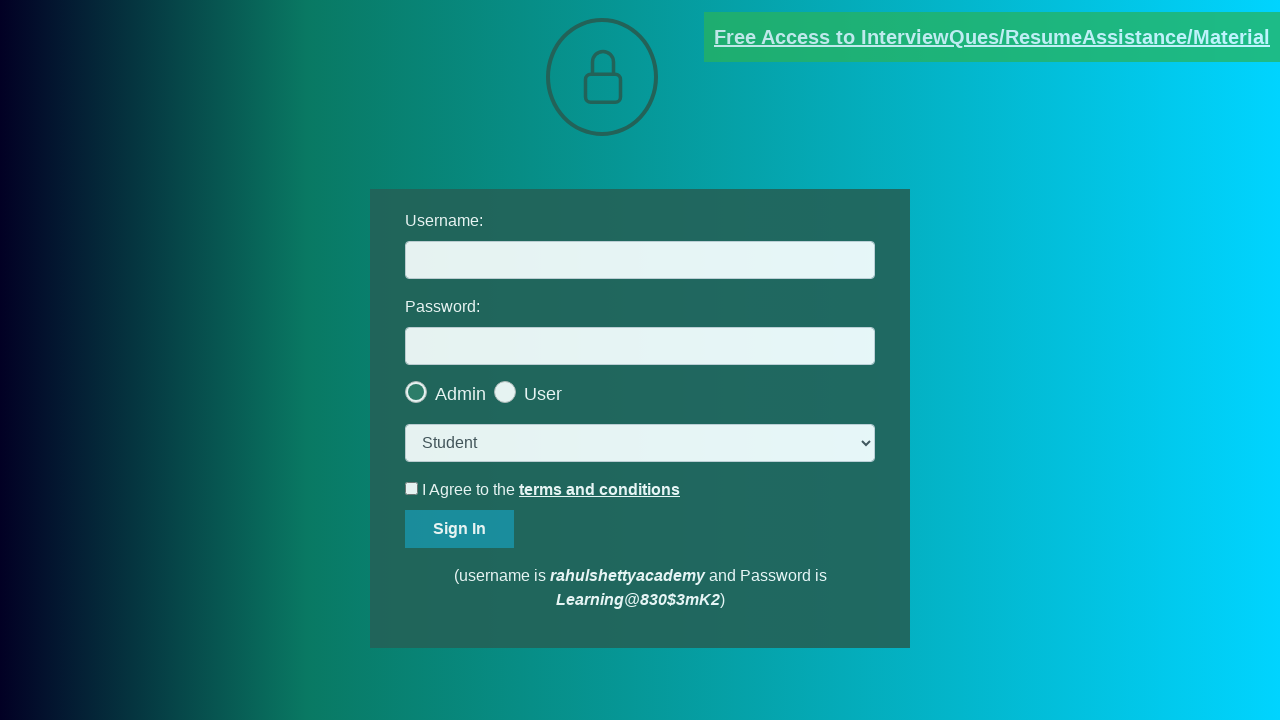

Parsed email ID from text: mentor@rahulshettyacademy.com
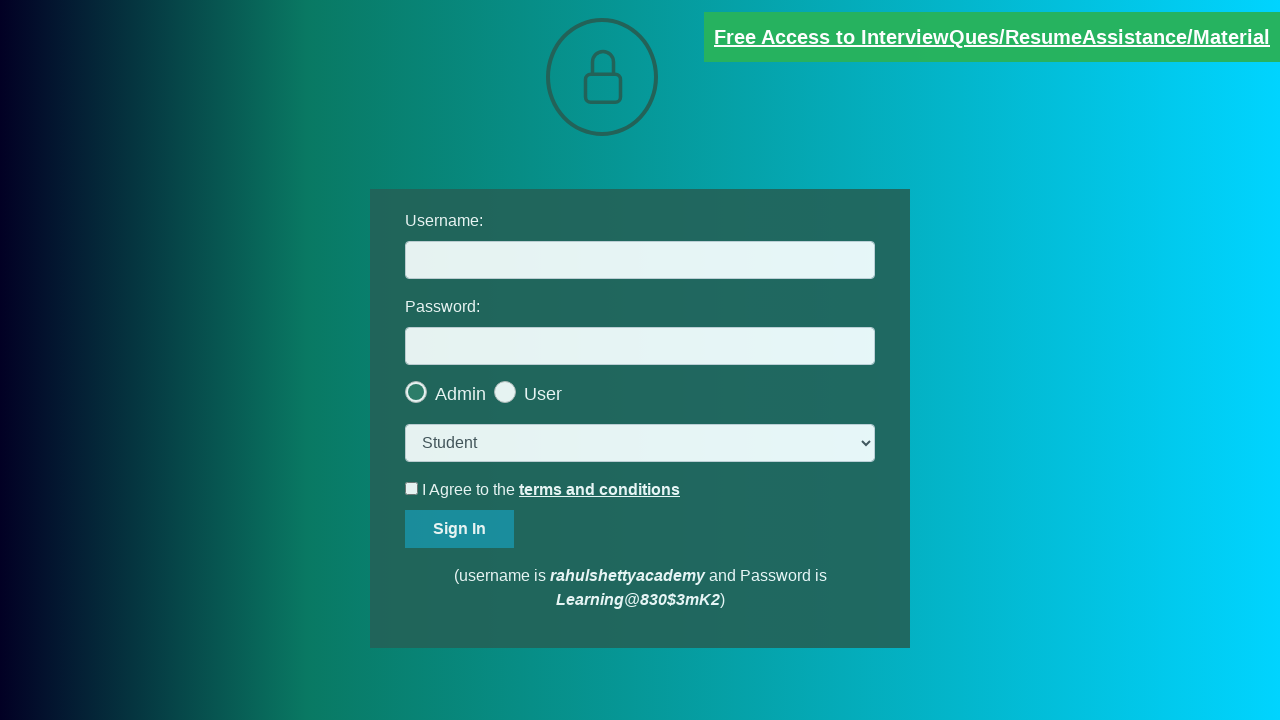

Closed child window
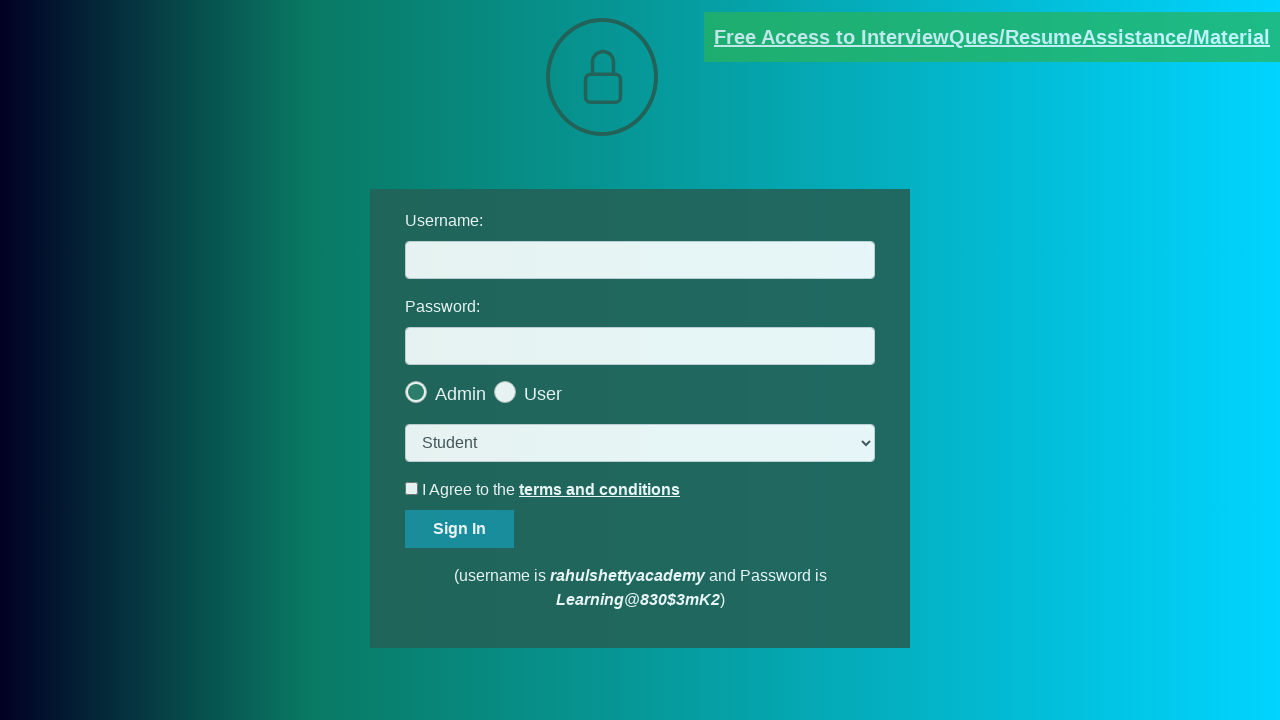

Filled username field with extracted email: mentor@rahulshettyacademy.com on #username
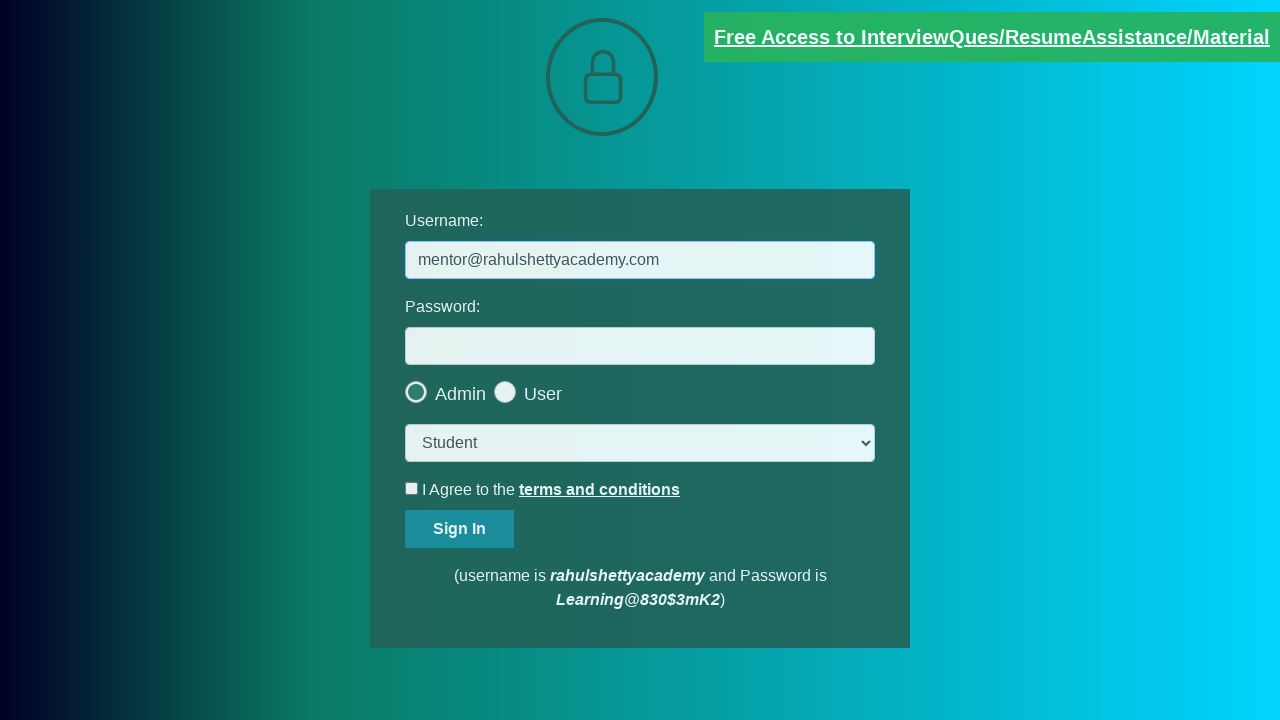

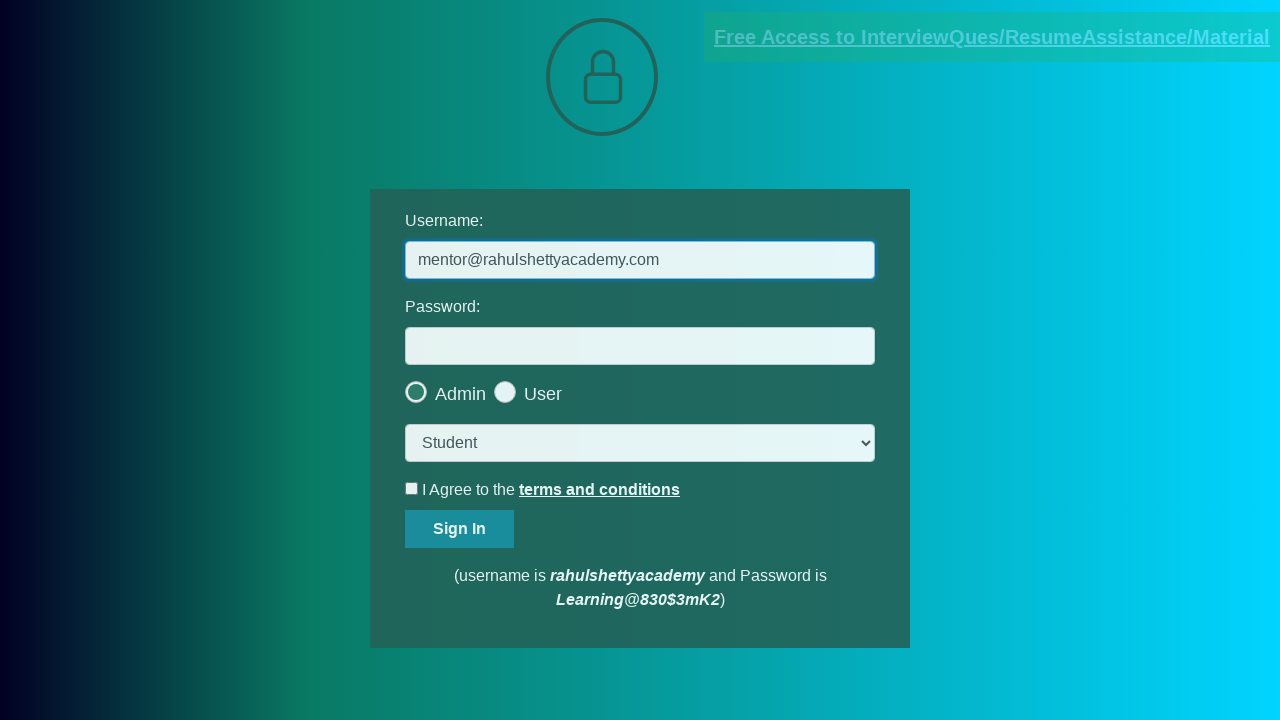